Tests iframe interaction by navigating to the frames page, clicking the iframe link, switching to an iframe, and verifying the content inside it

Starting URL: http://the-internet.herokuapp.com/frames

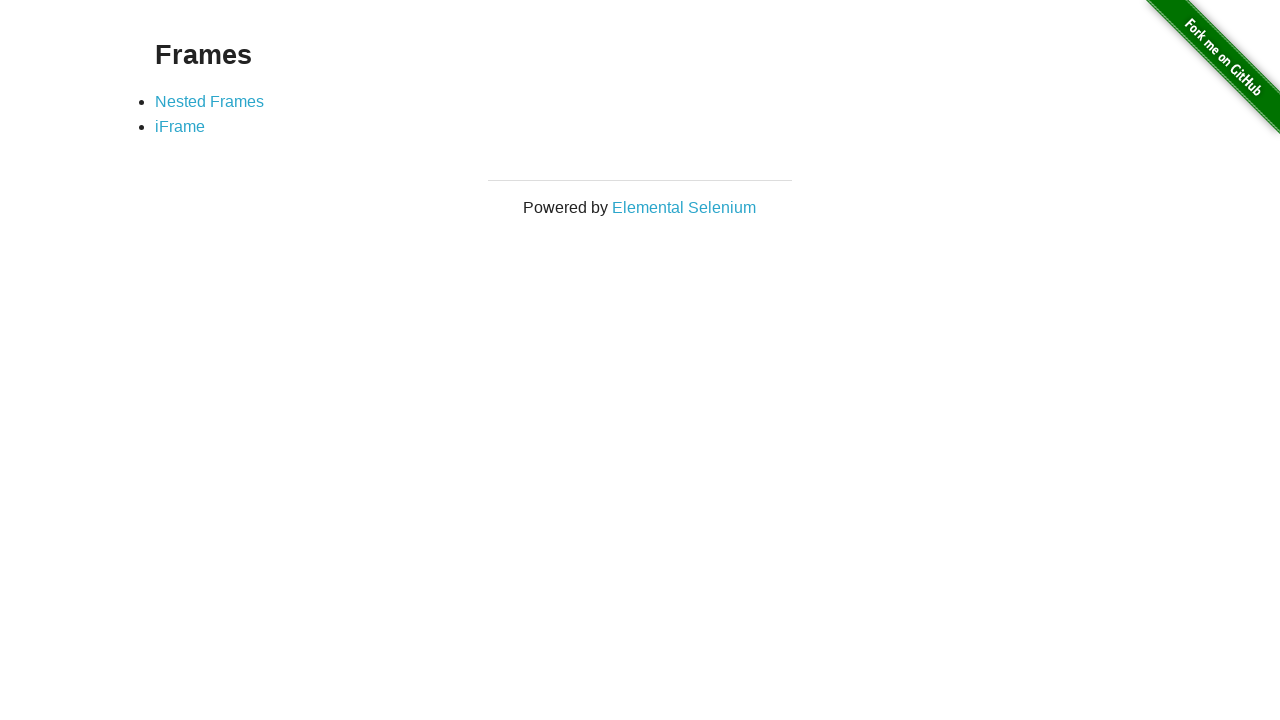

Clicked on the iframe link at (180, 127) on [href="/iframe"]
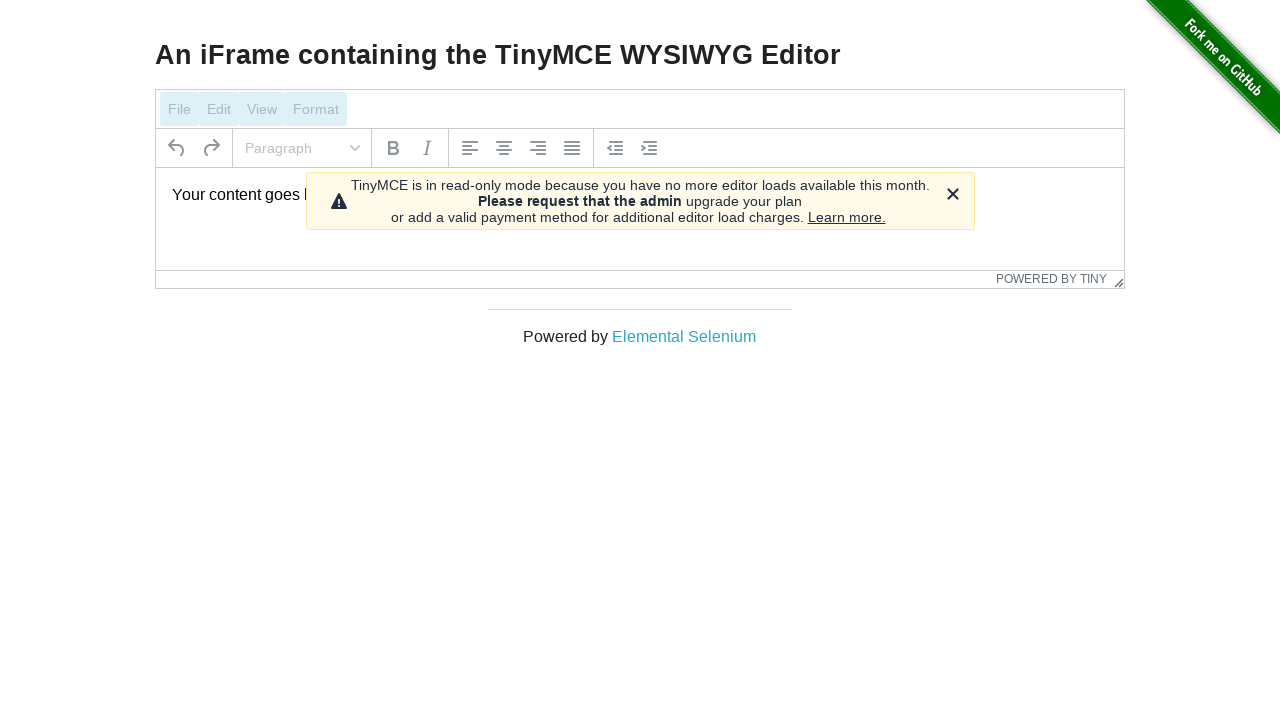

Located the iframe with id 'mce_0_ifr'
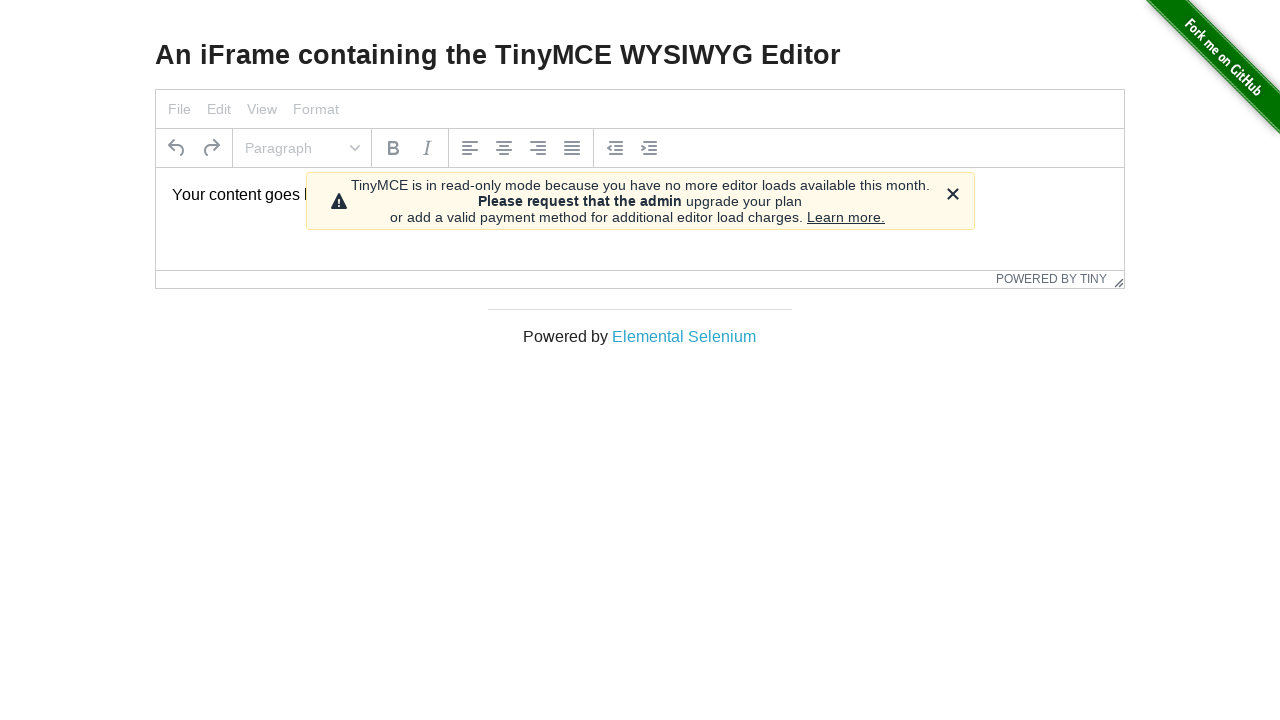

Retrieved text content from iframe body paragraph
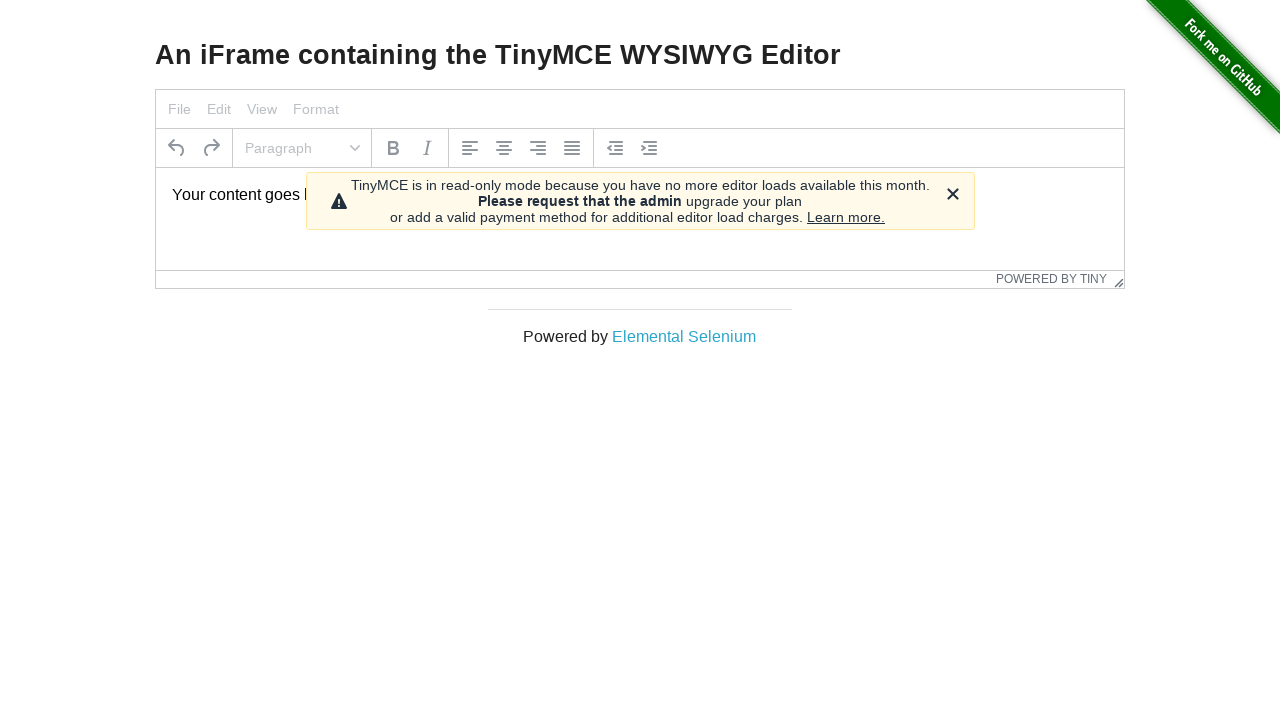

Verified iframe content matches expected text 'Your content goes here.'
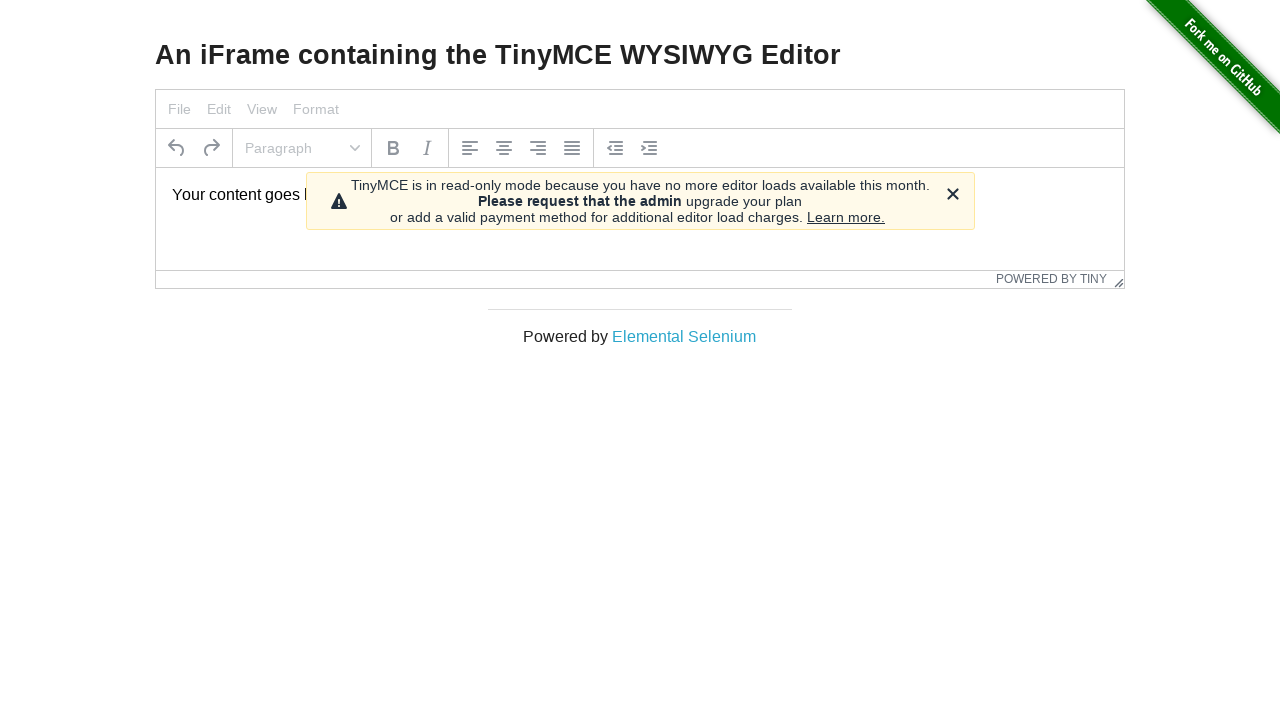

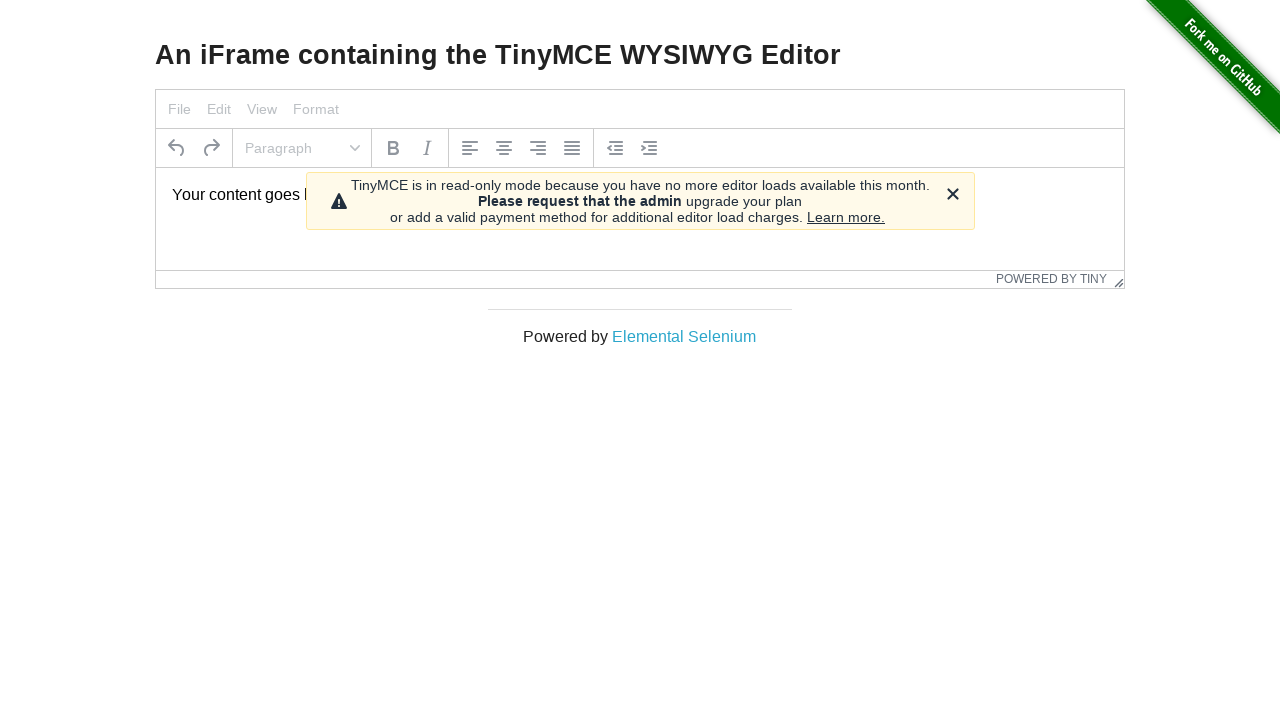